Navigates to the Automation Practice page and interacts with the Broken Link element to verify its presence and clickability

Starting URL: https://rahulshettyacademy.com/AutomationPractice/

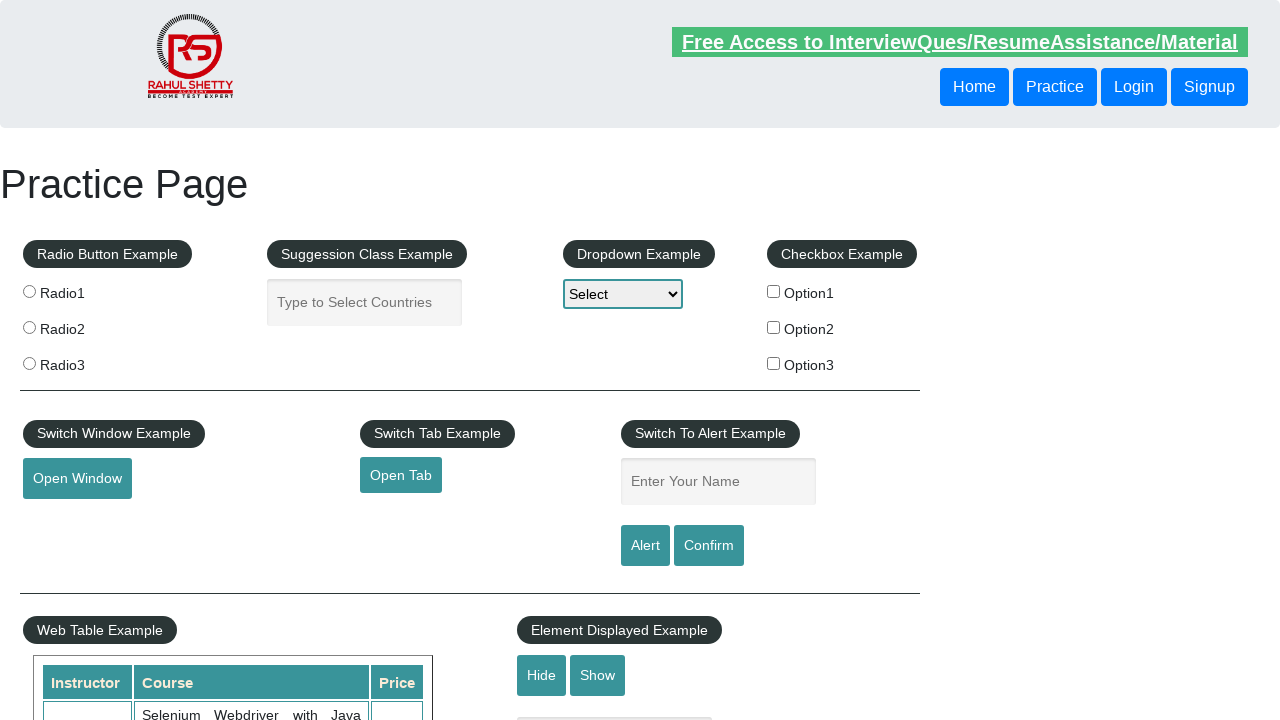

Waited for page to reach domcontentloaded state
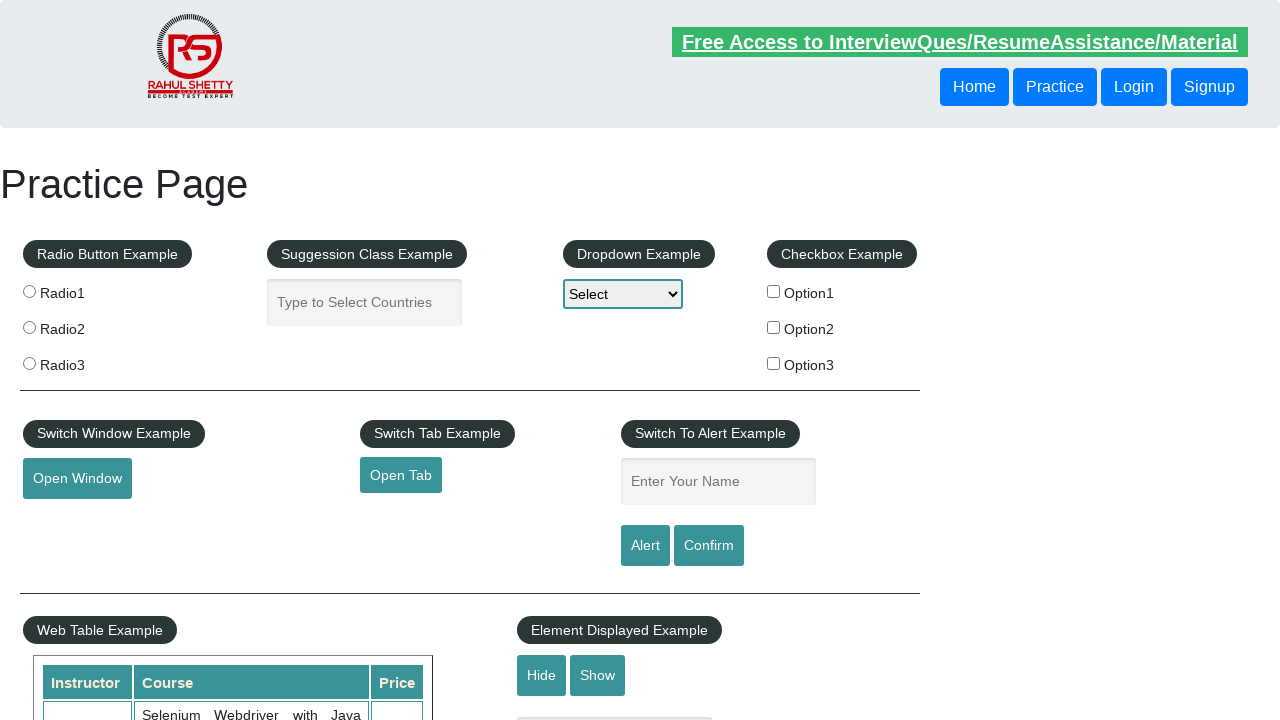

Located Broken Link element on the page
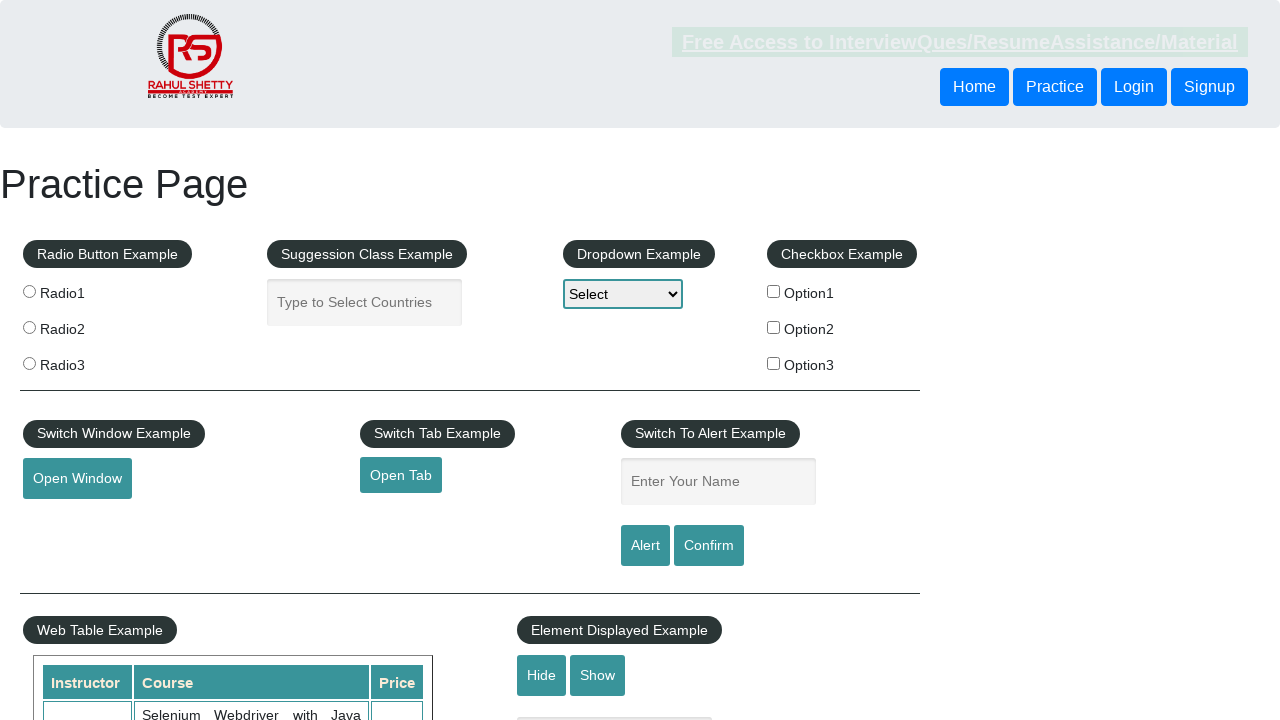

Verified Broken Link element is visible
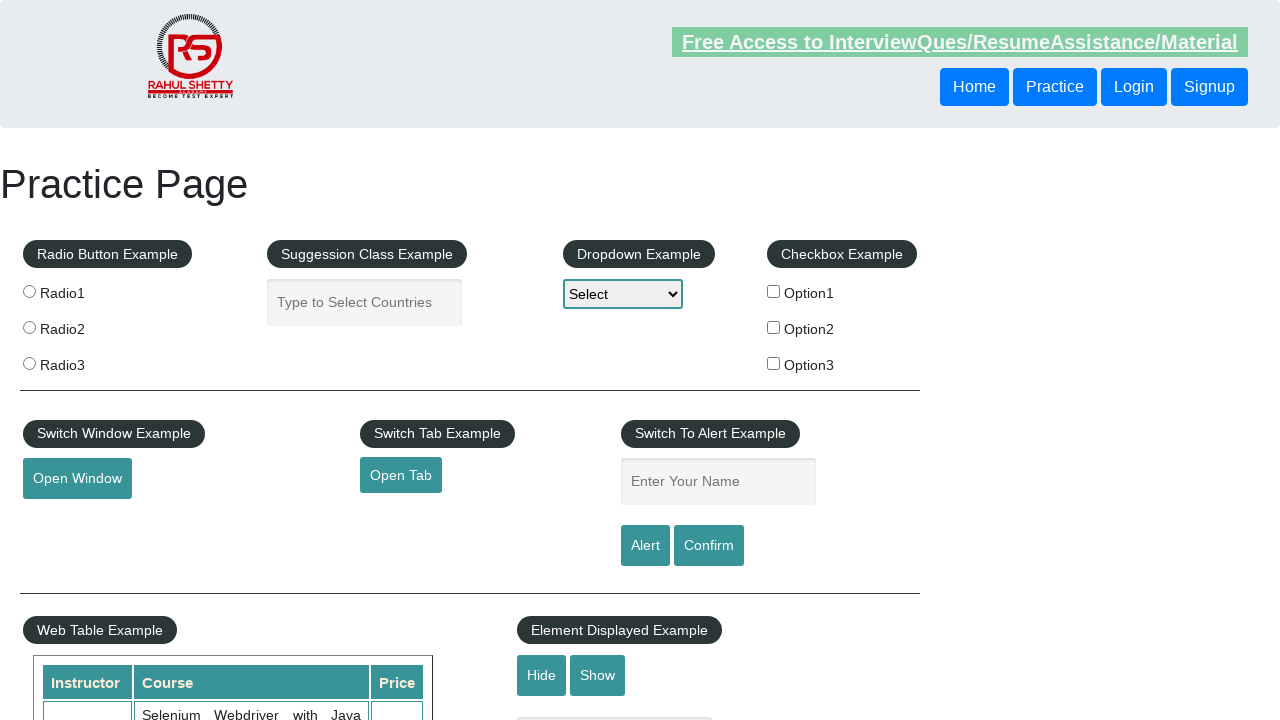

Clicked on Broken Link element at (473, 520) on xpath=//a[contains(text(),'Broken Link')]
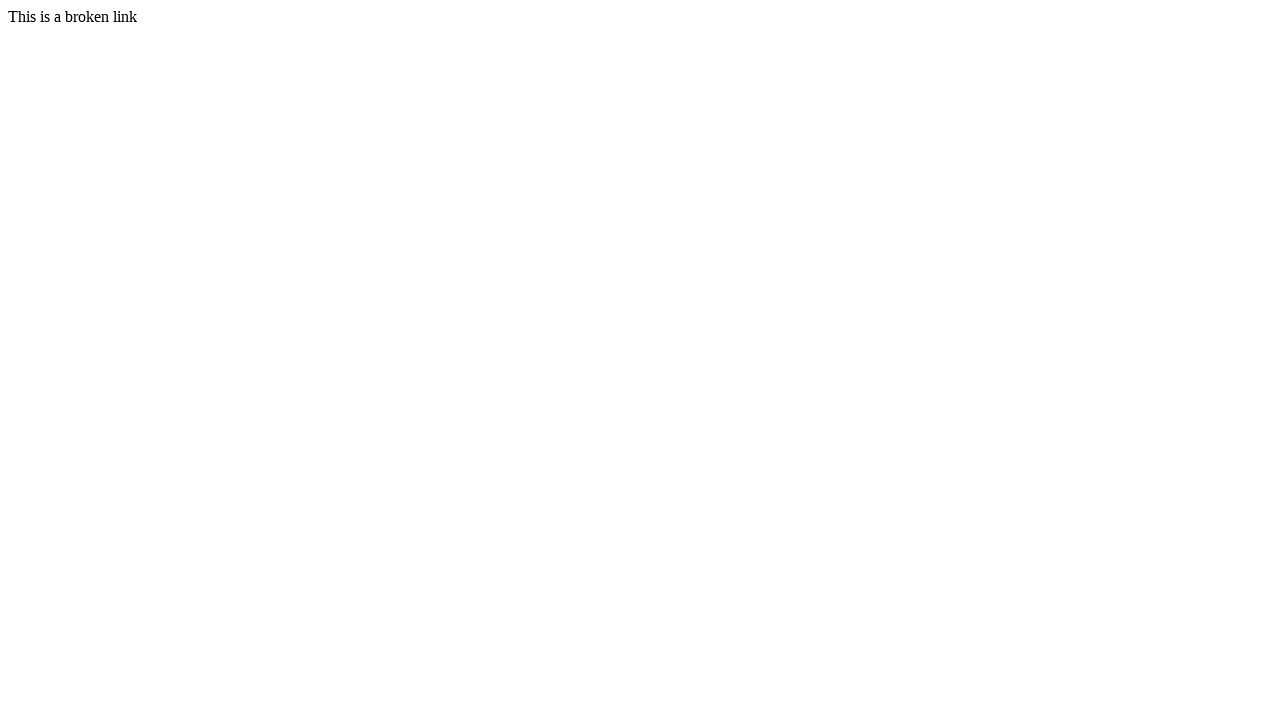

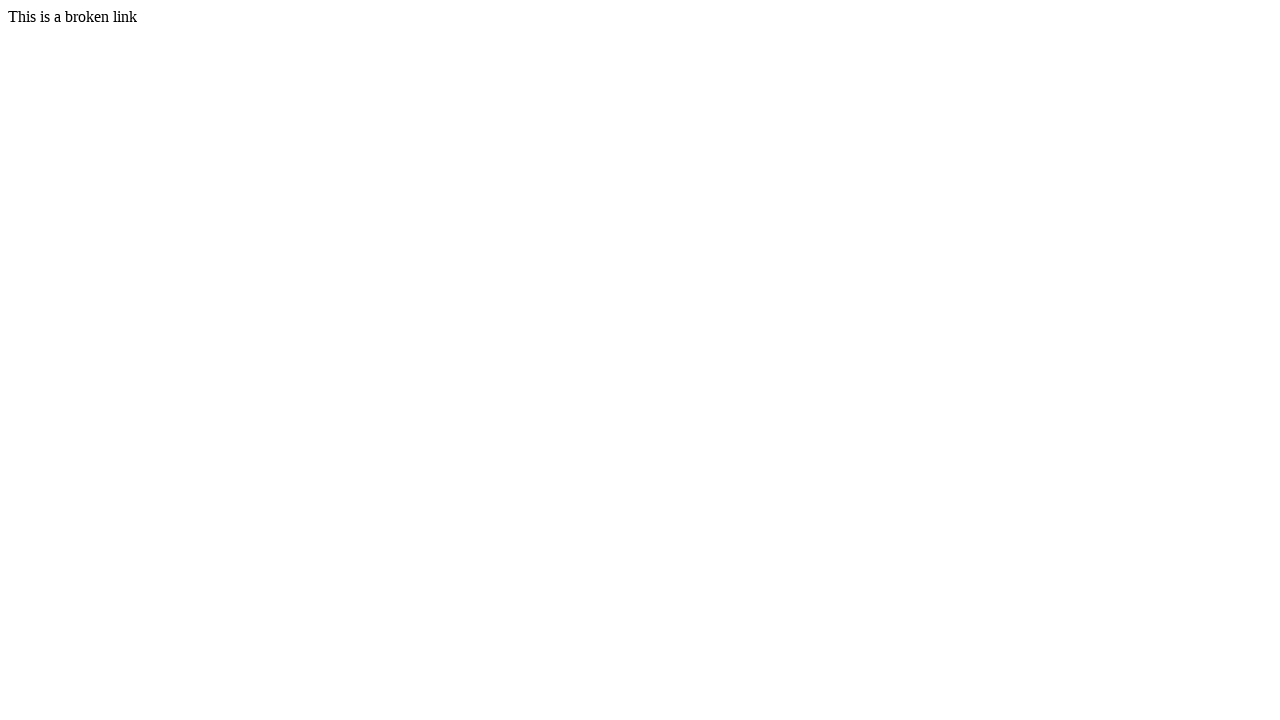